Tests dynamic element loading by clicking a start button and waiting for a welcome text to appear on the page

Starting URL: https://syntaxprojects.com/dynamic-elements-loading.php

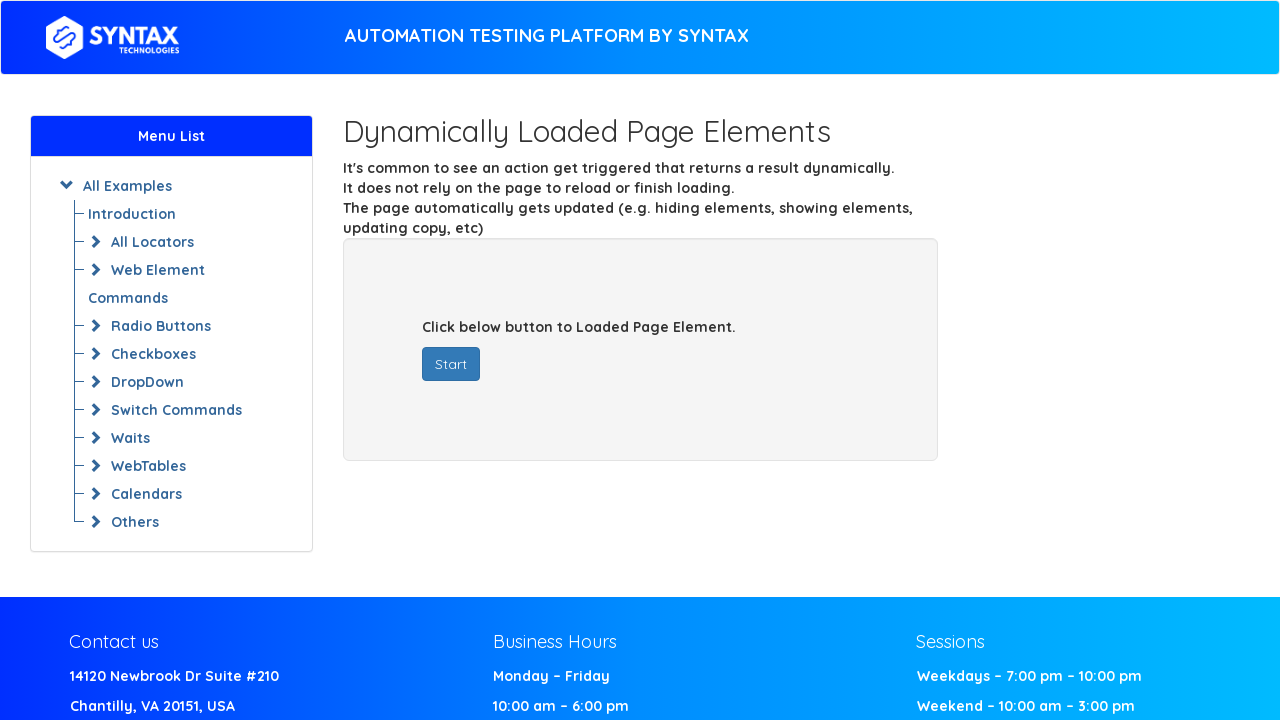

Clicked the start button at (451, 364) on #startButton
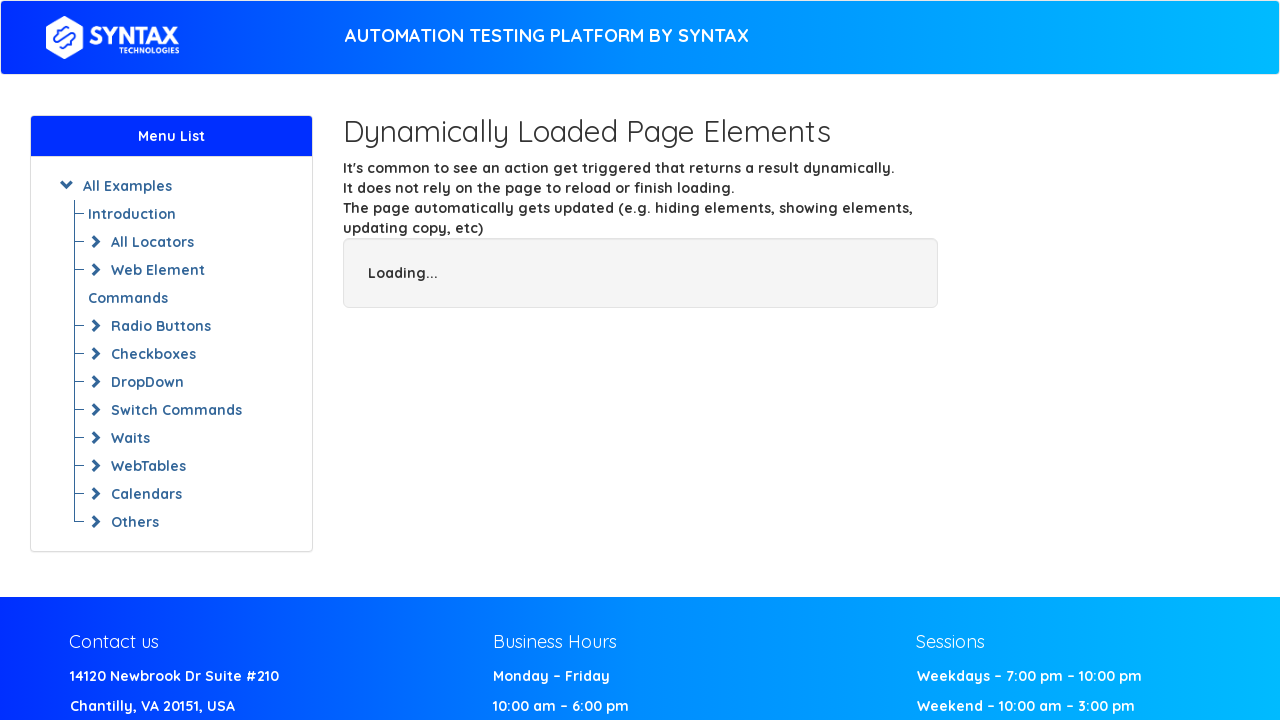

Waited for and verified the welcome text 'Welcome Syntax Technologies' appeared
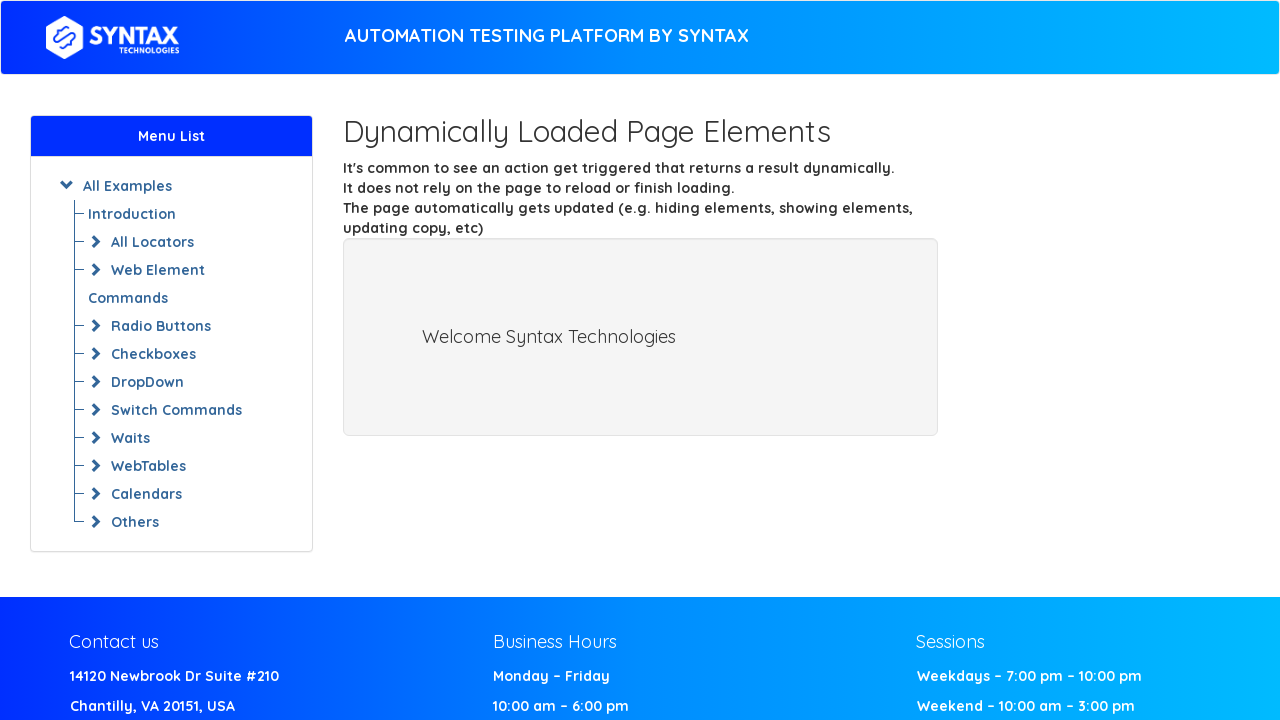

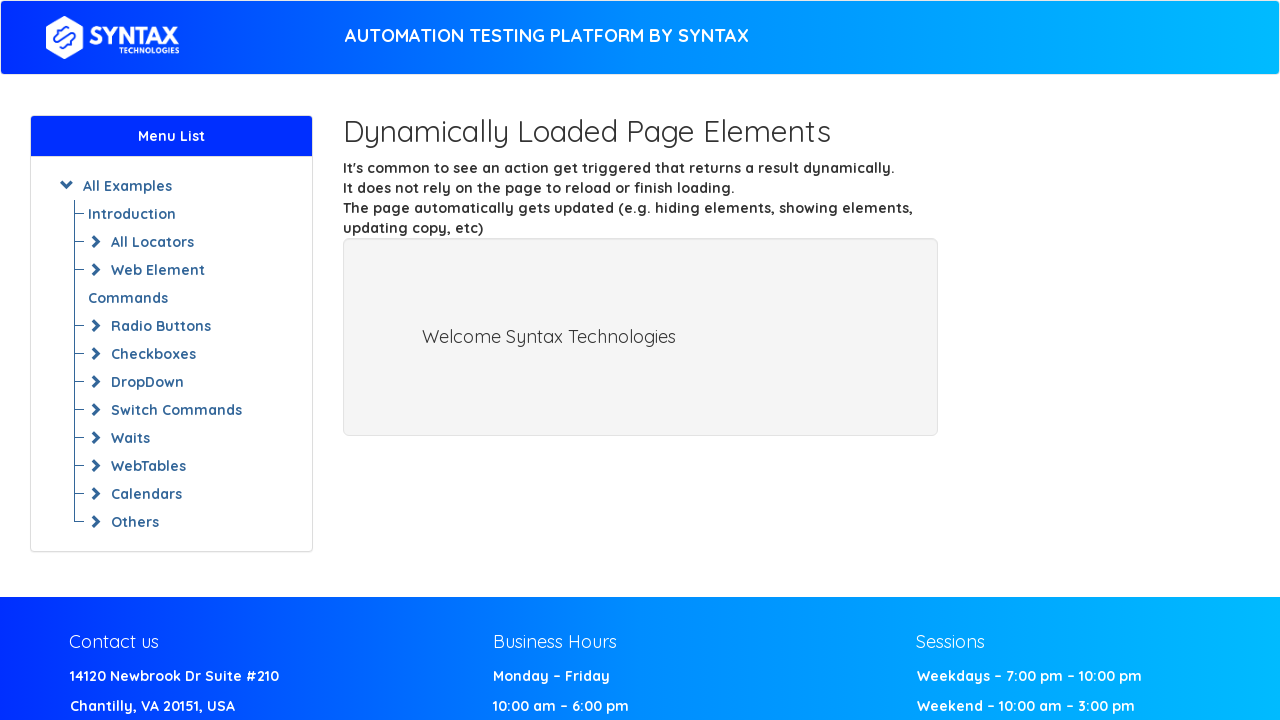